Tests a form that requires calculating the sum of two displayed numbers and selecting the result from a dropdown menu

Starting URL: http://suninjuly.github.io/selects1.html

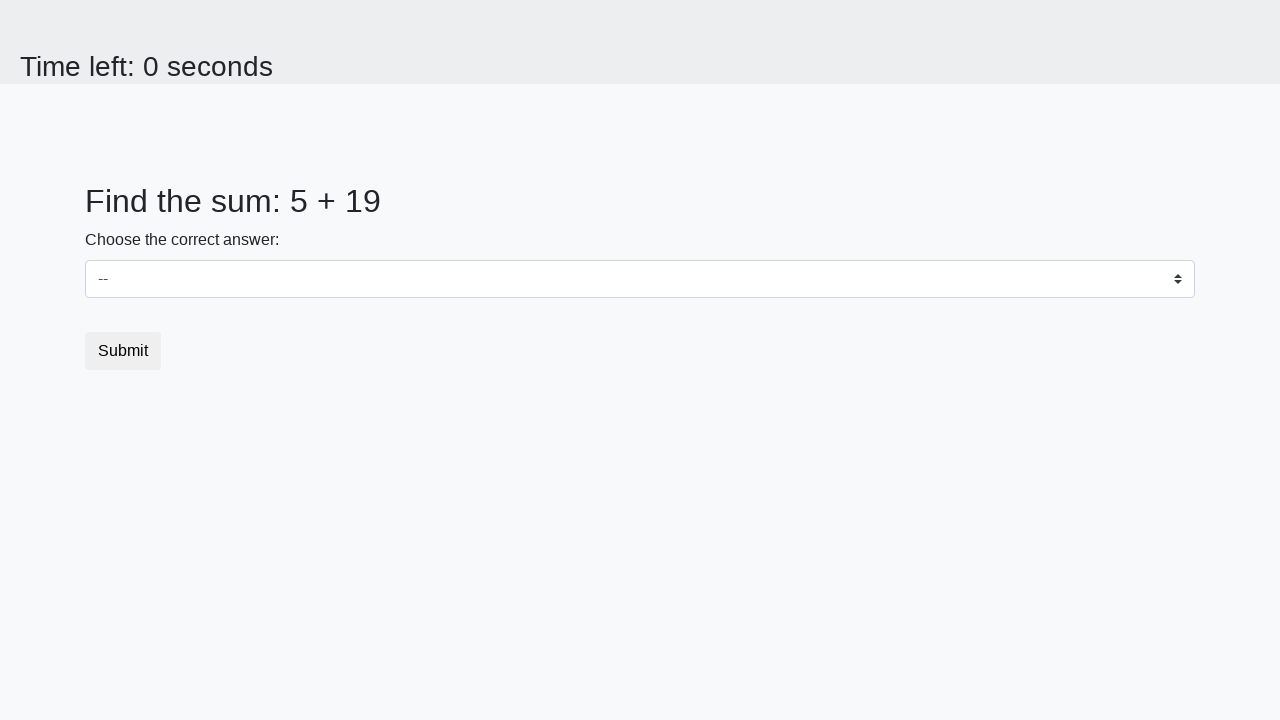

Retrieved first number from the page
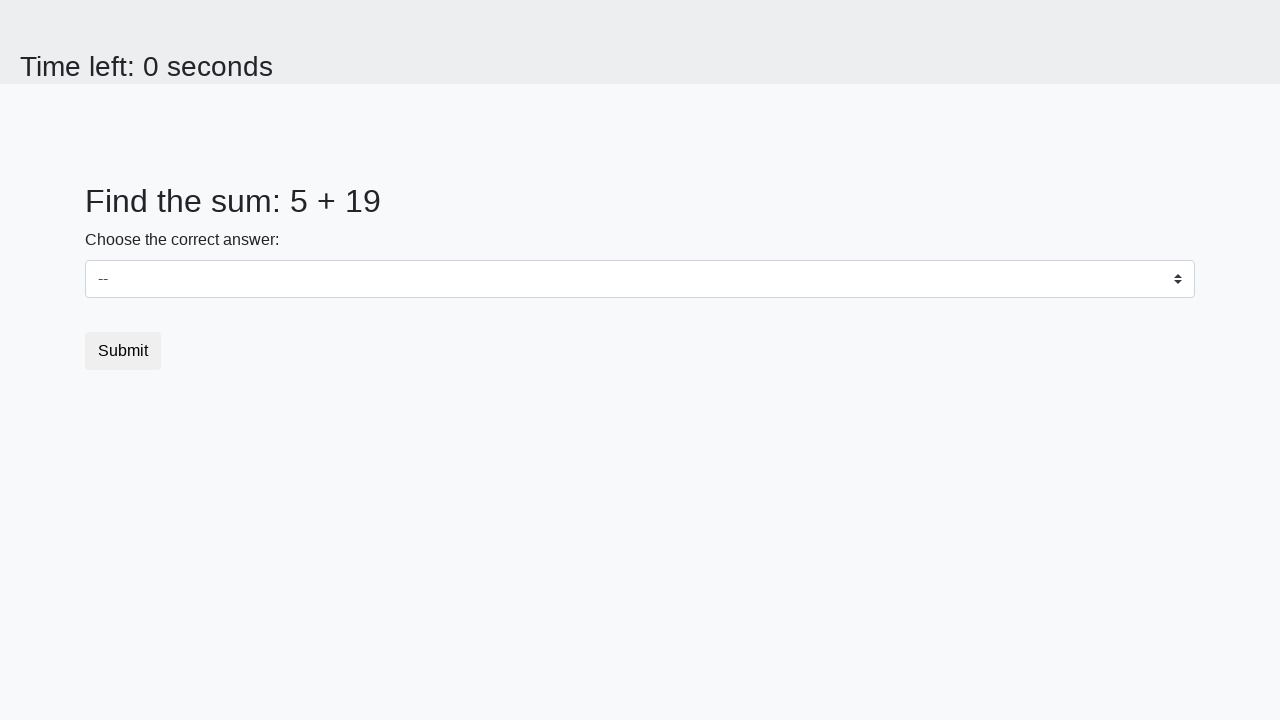

Retrieved second number from the page
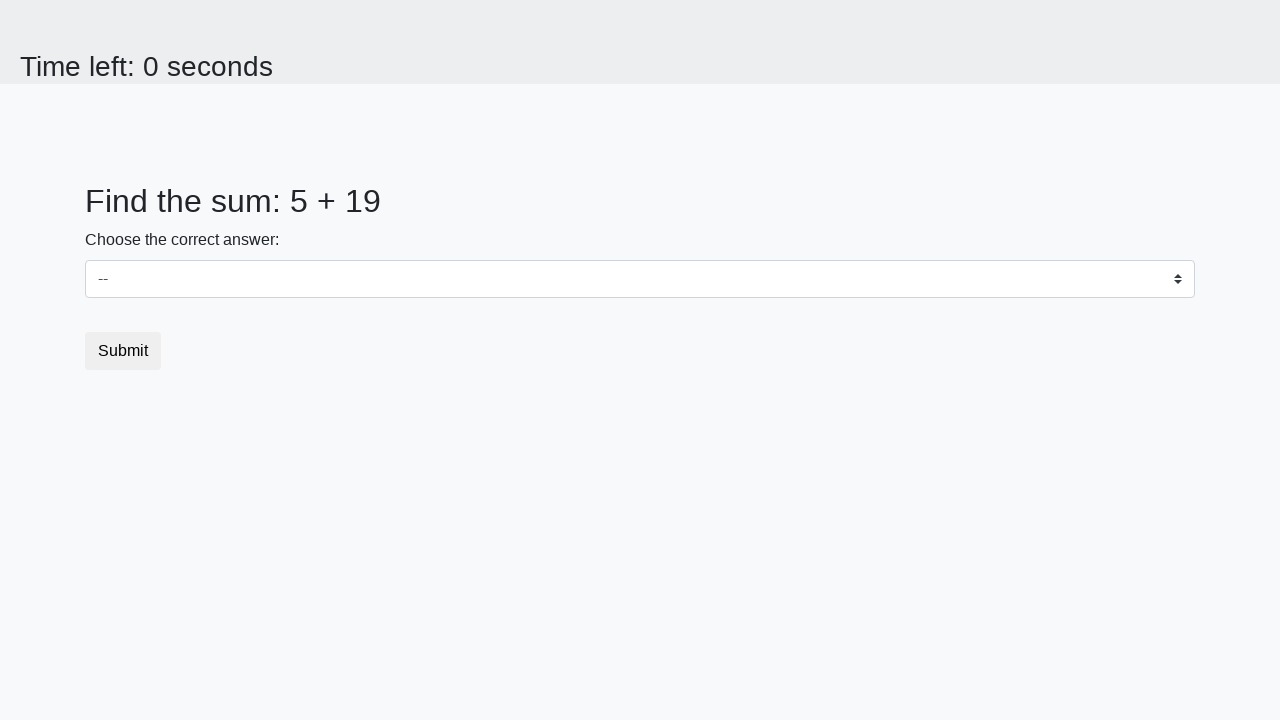

Calculated sum of 5 + 19 = 24
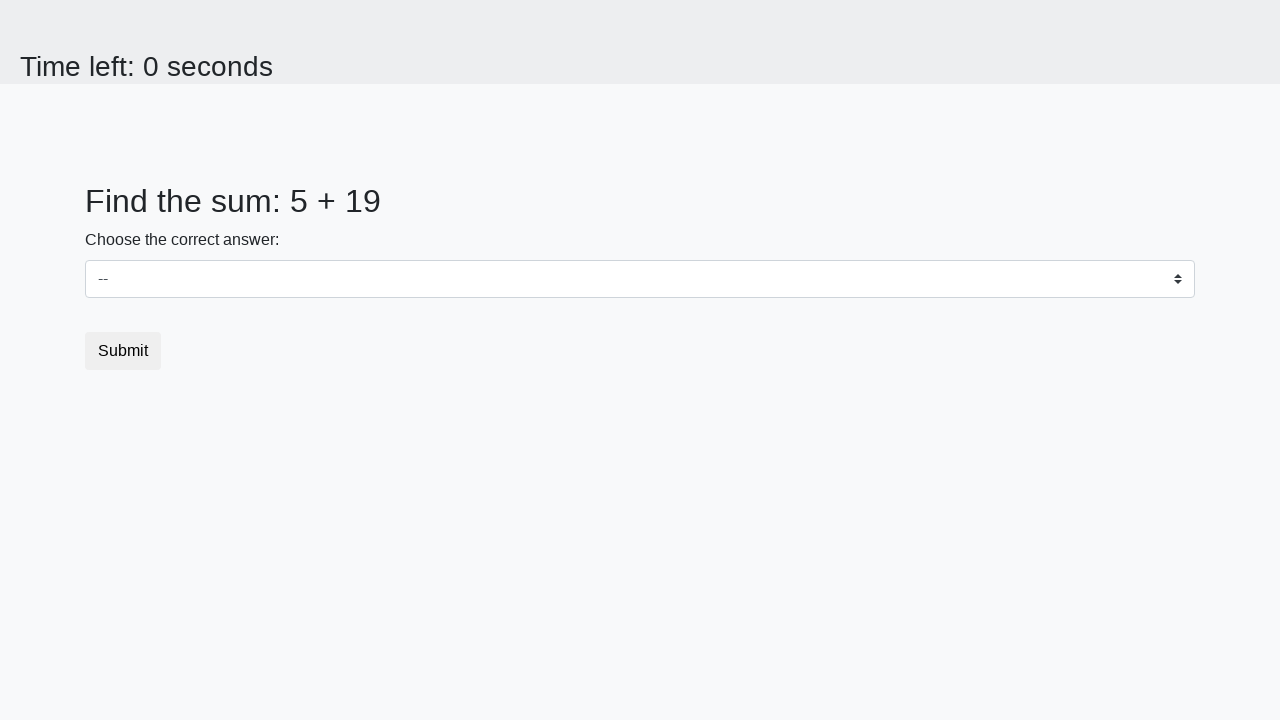

Selected the calculated sum (24) from the dropdown menu on select
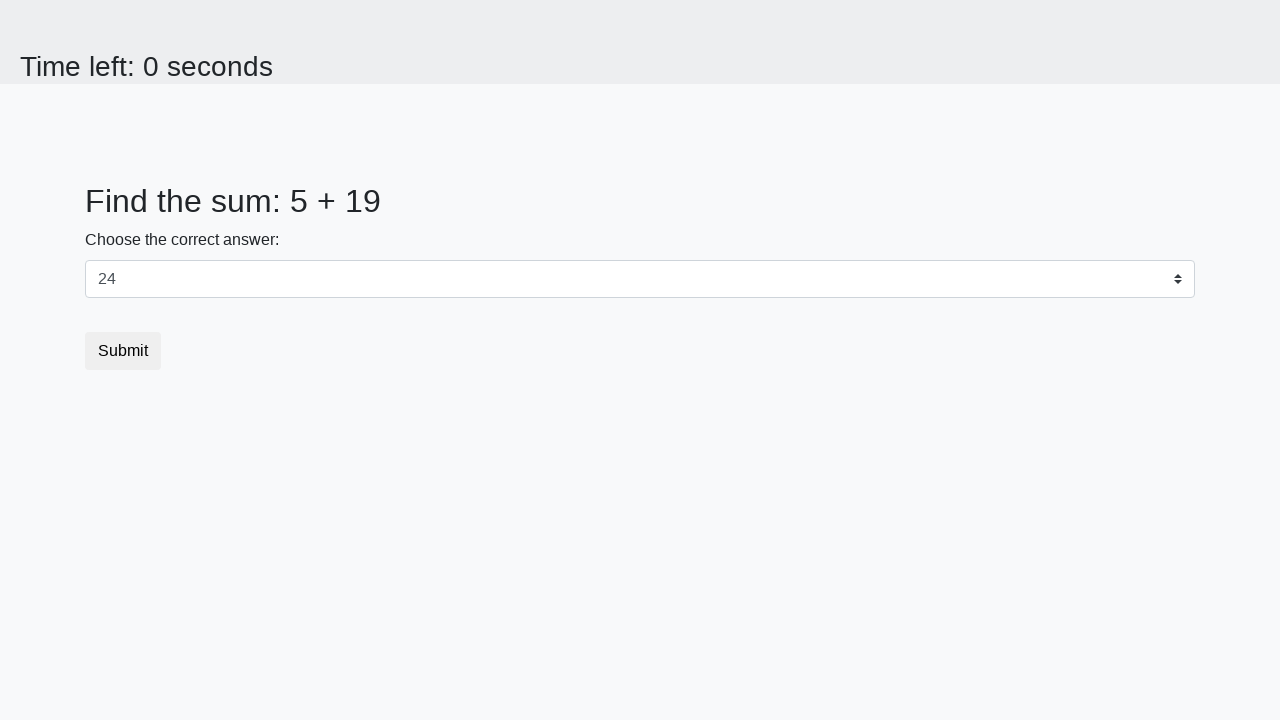

Clicked the submit button to submit the form at (123, 351) on button[type='submit']
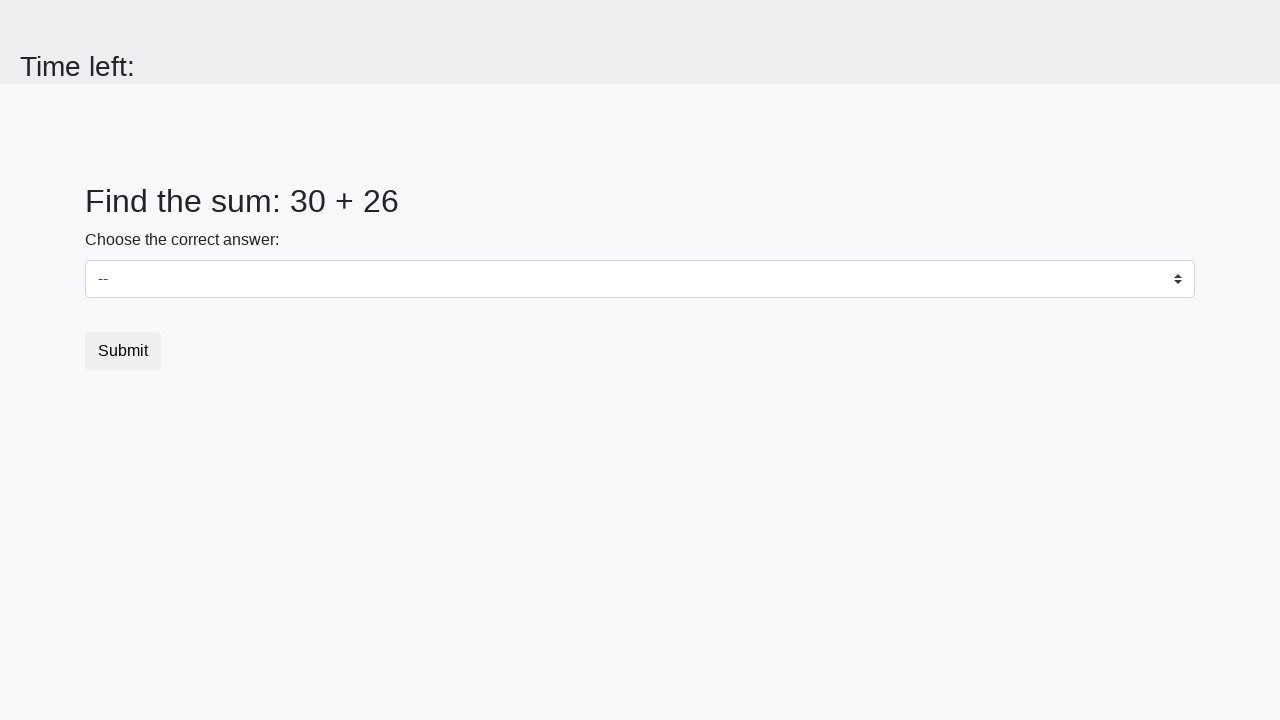

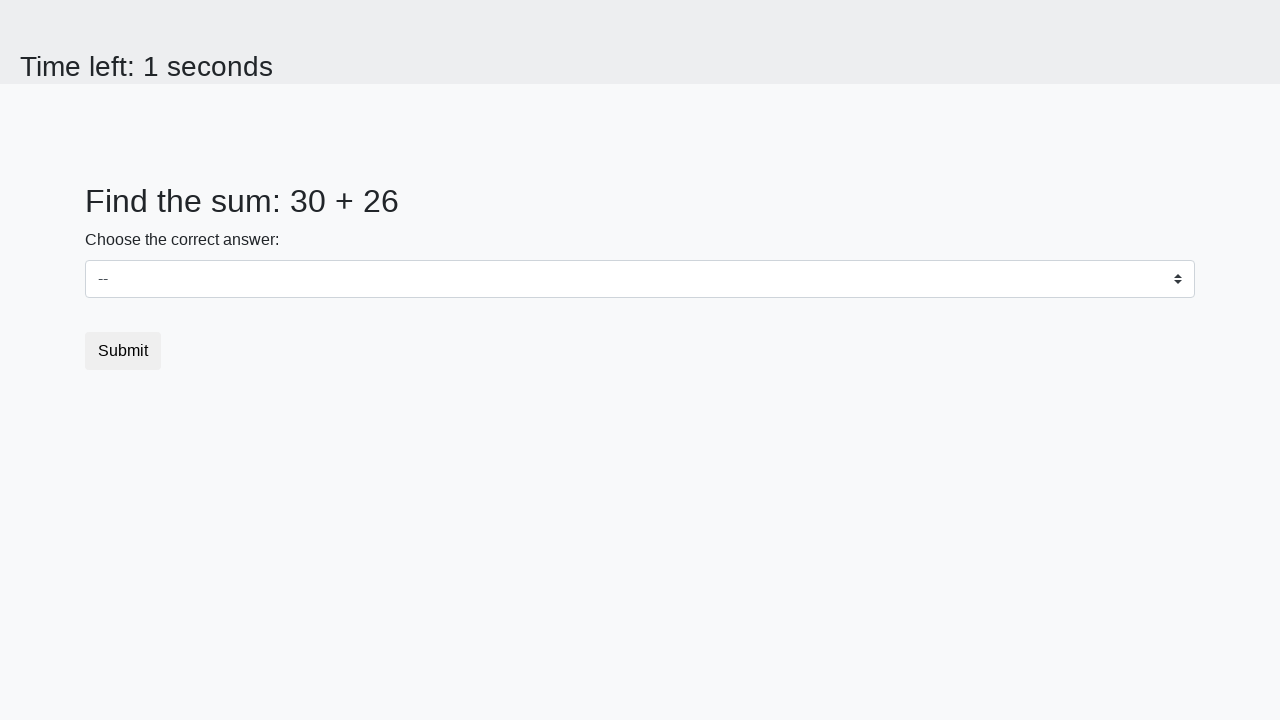